Tests adding a new client/record to a web table by filling out a registration form with first name, last name, email, age, salary, and department fields, then submitting the form.

Starting URL: https://demoqa.com/webtables

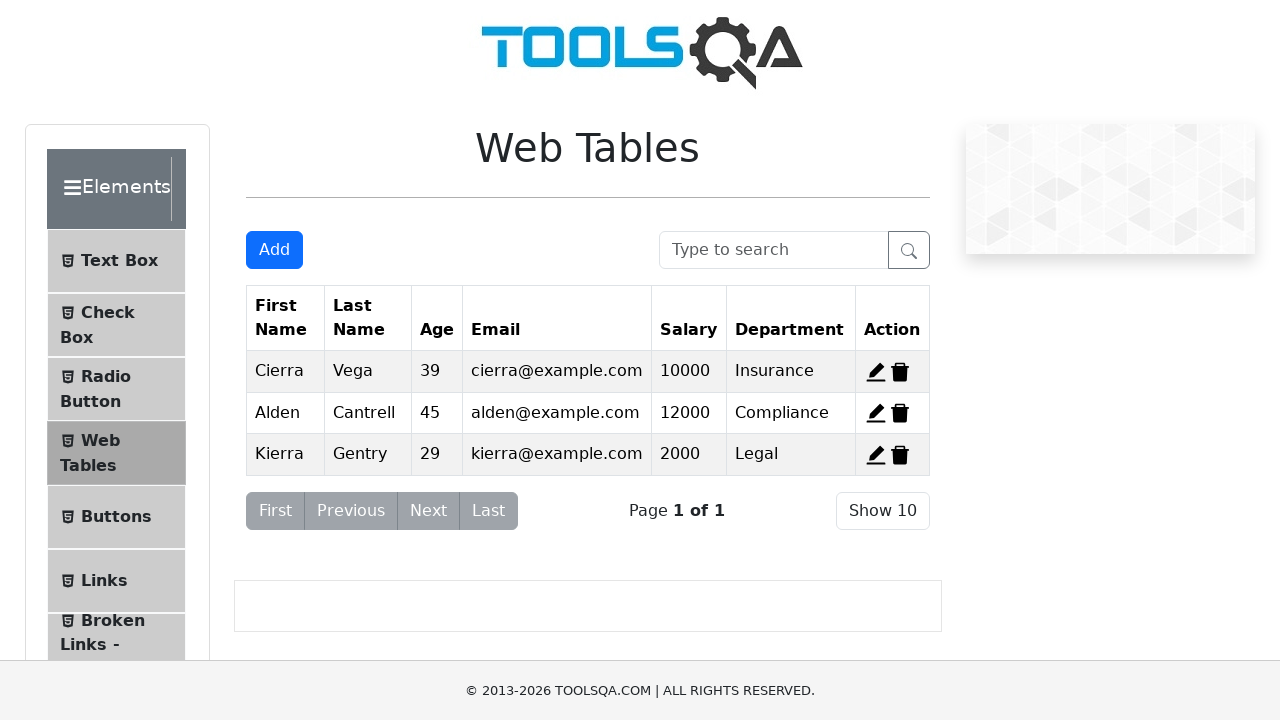

Clicked Add button to open registration form at (274, 250) on #addNewRecordButton
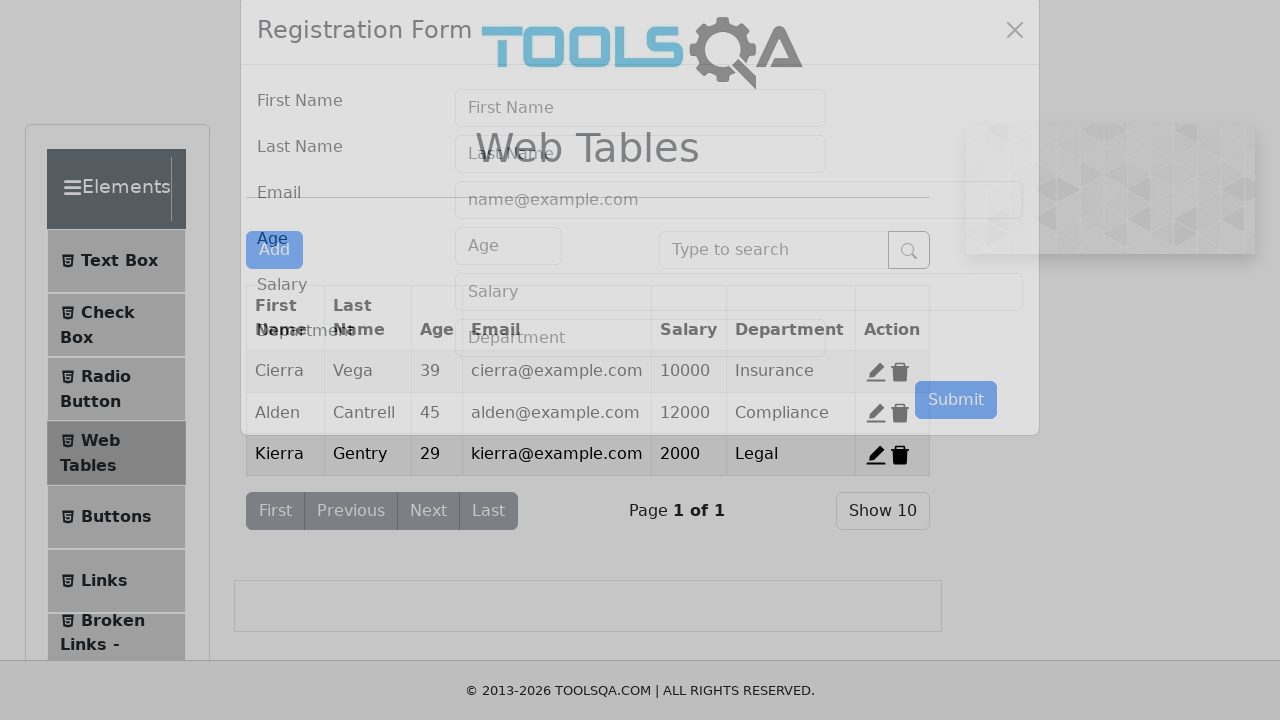

First name field is visible
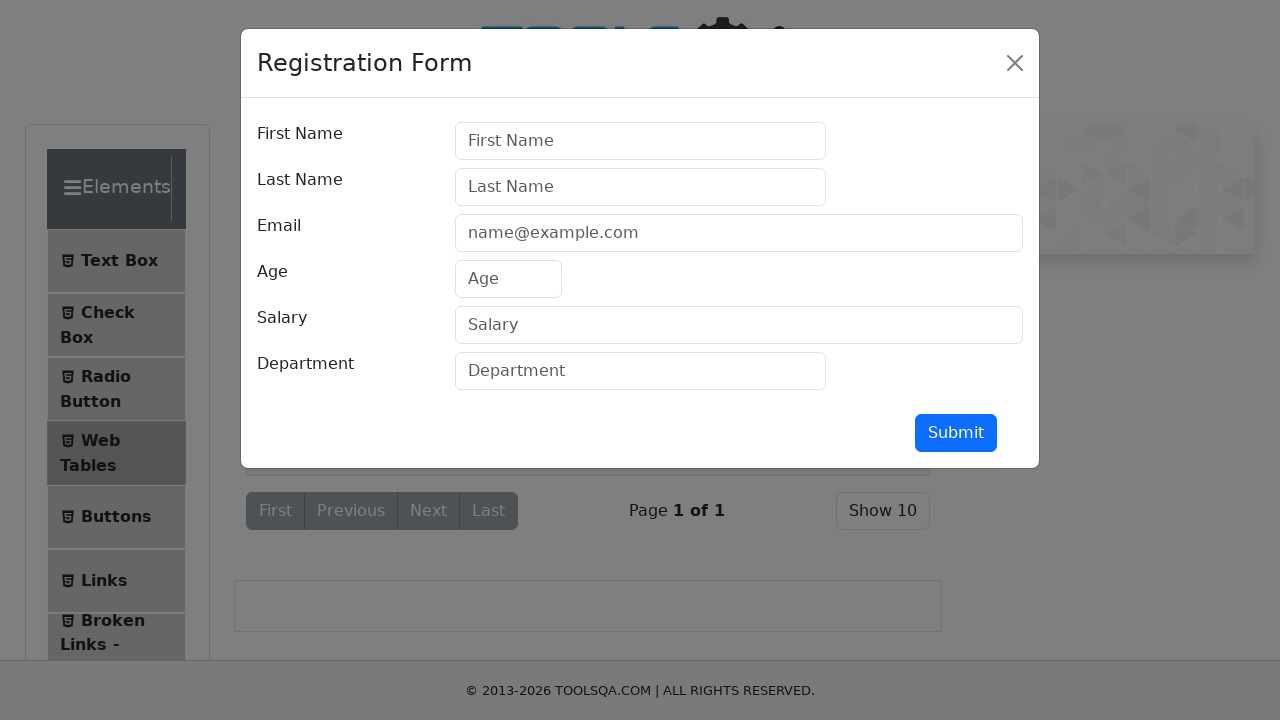

Filled first name field with 'Michael' on #firstName
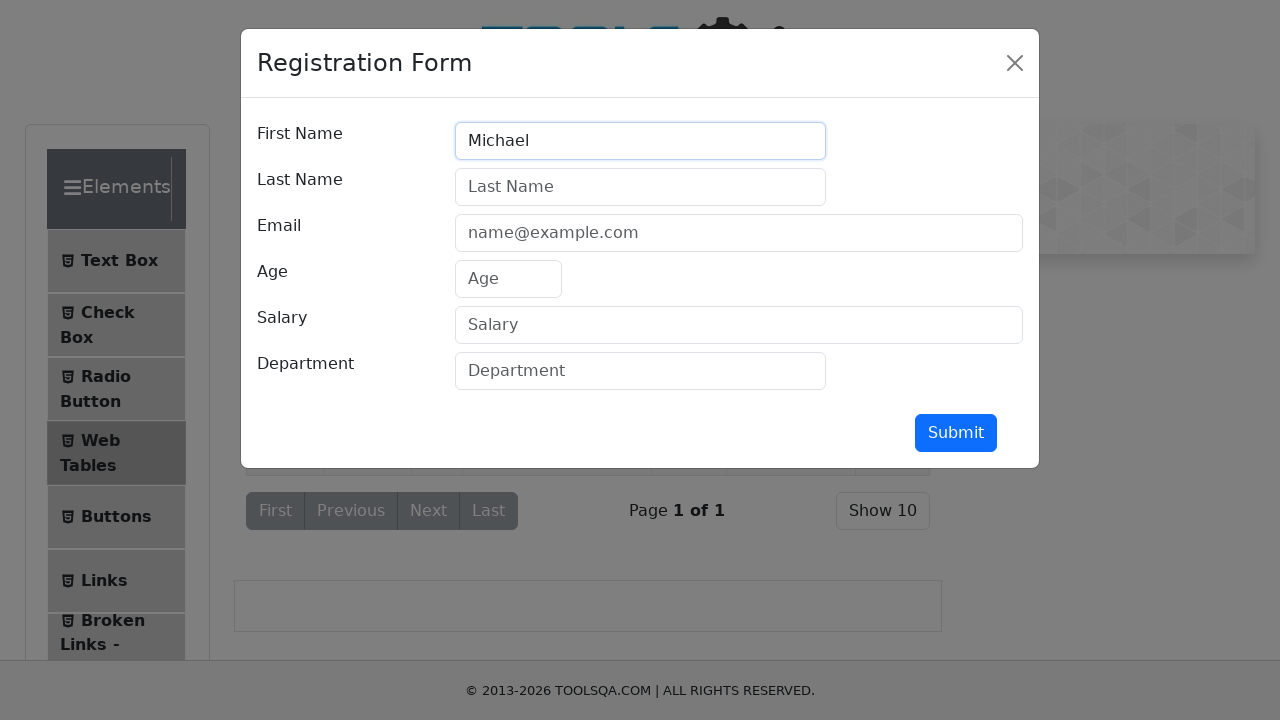

Filled last name field with 'Anderson' on #lastName
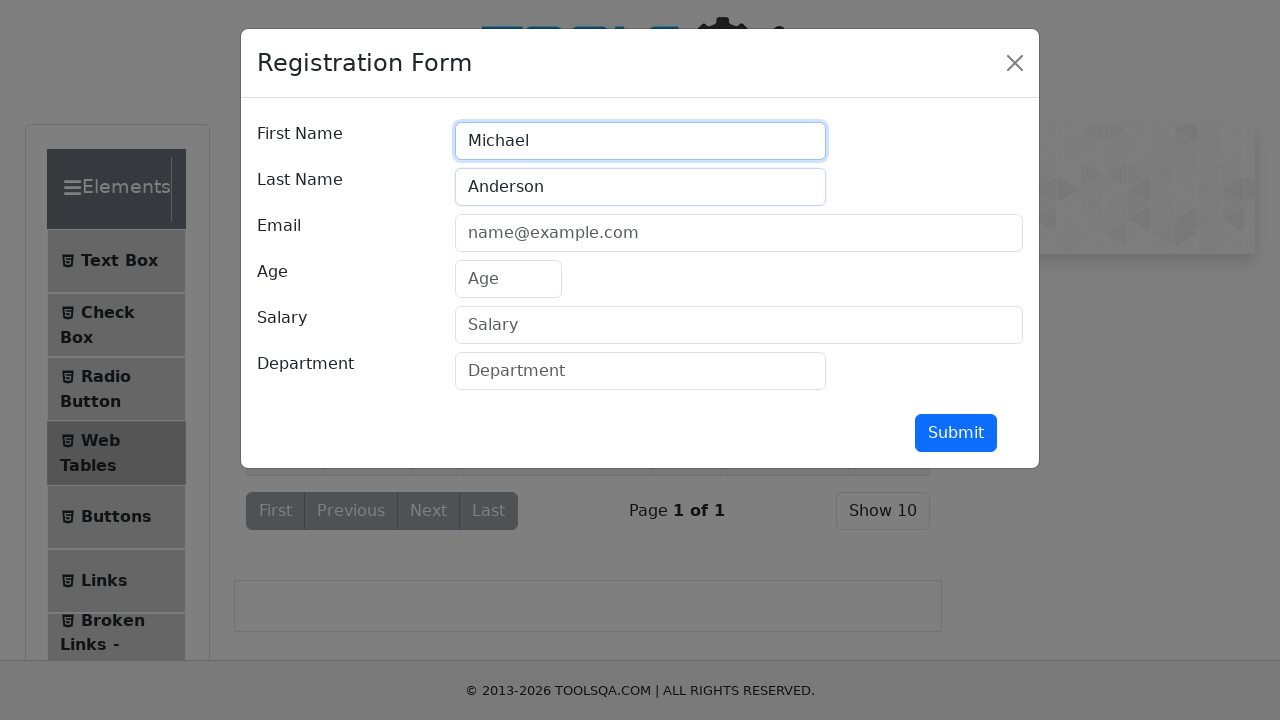

Filled email field with 'michael.anderson@testmail.com' on #userEmail
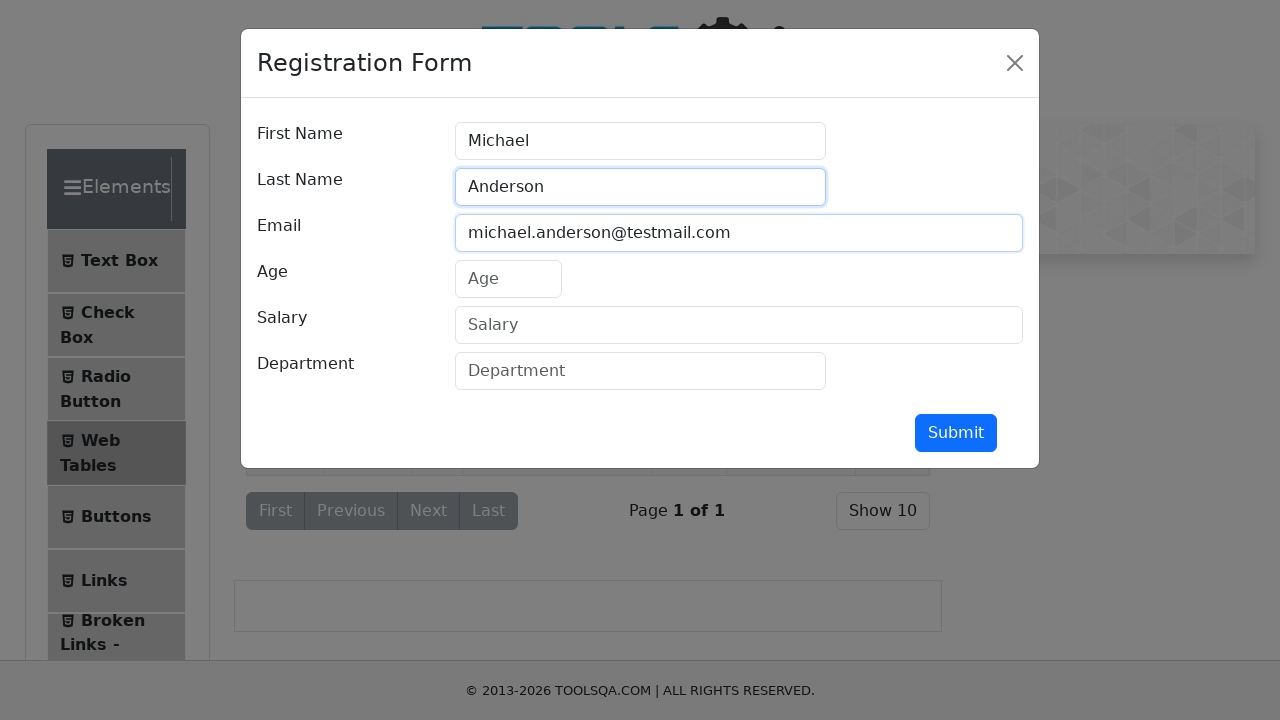

Filled age field with '32' on #age
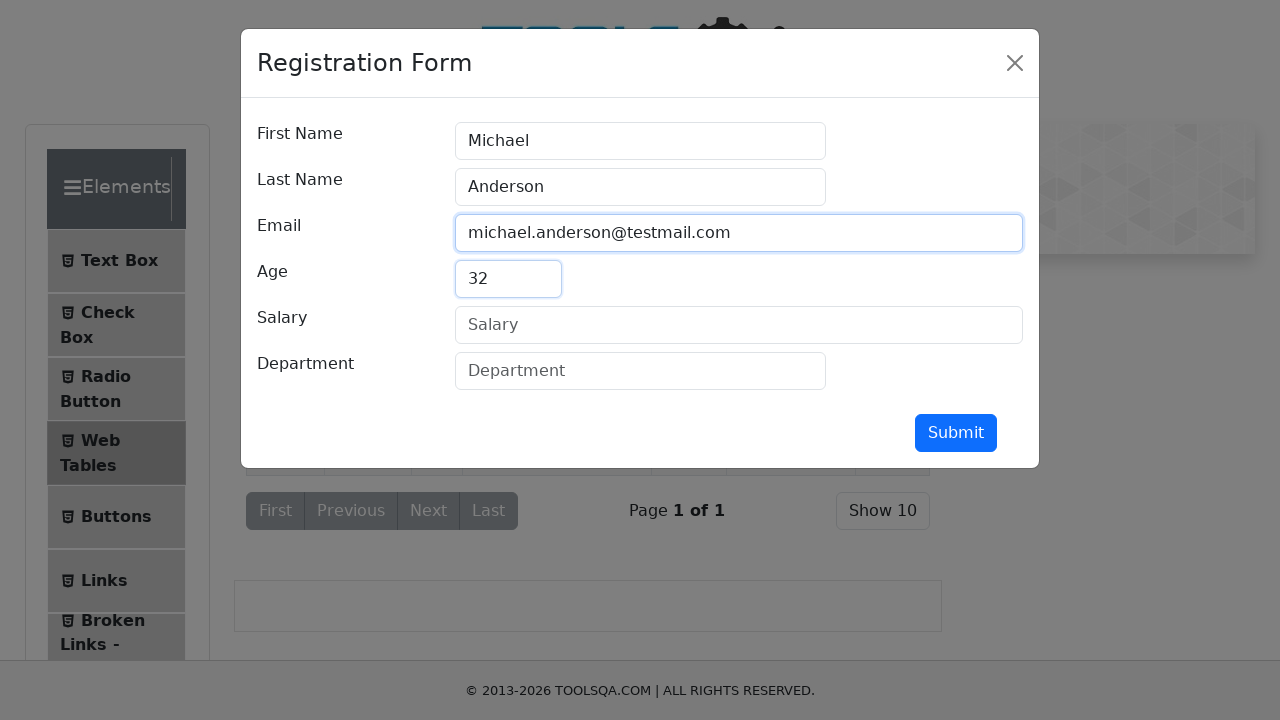

Filled salary field with '75000' on #salary
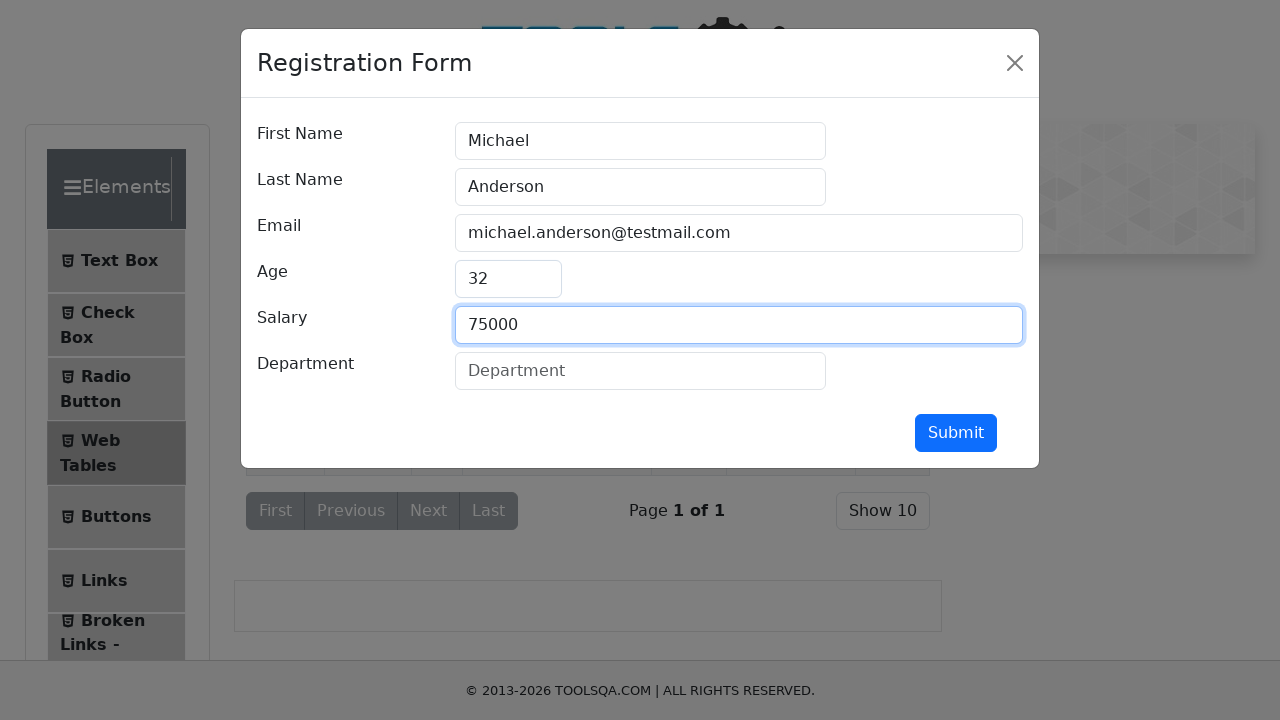

Filled department field with 'Engineering' on #department
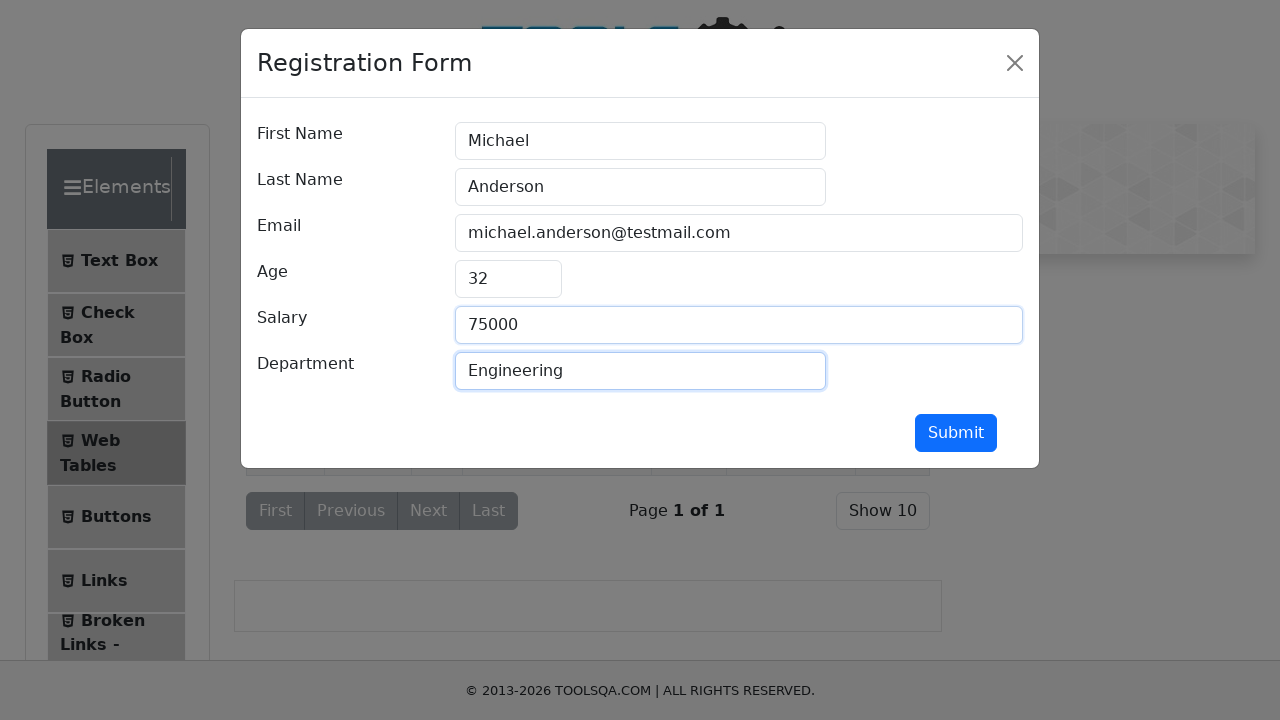

Clicked submit button to save the new client record at (956, 433) on #submit
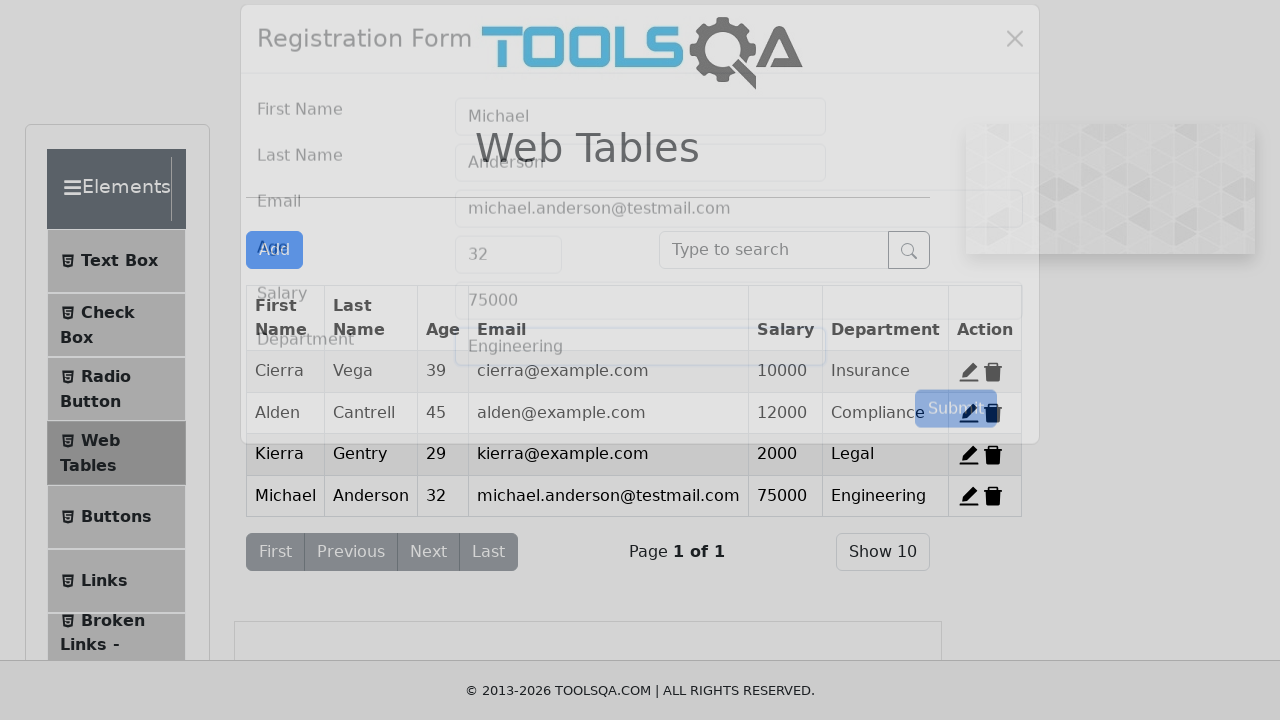

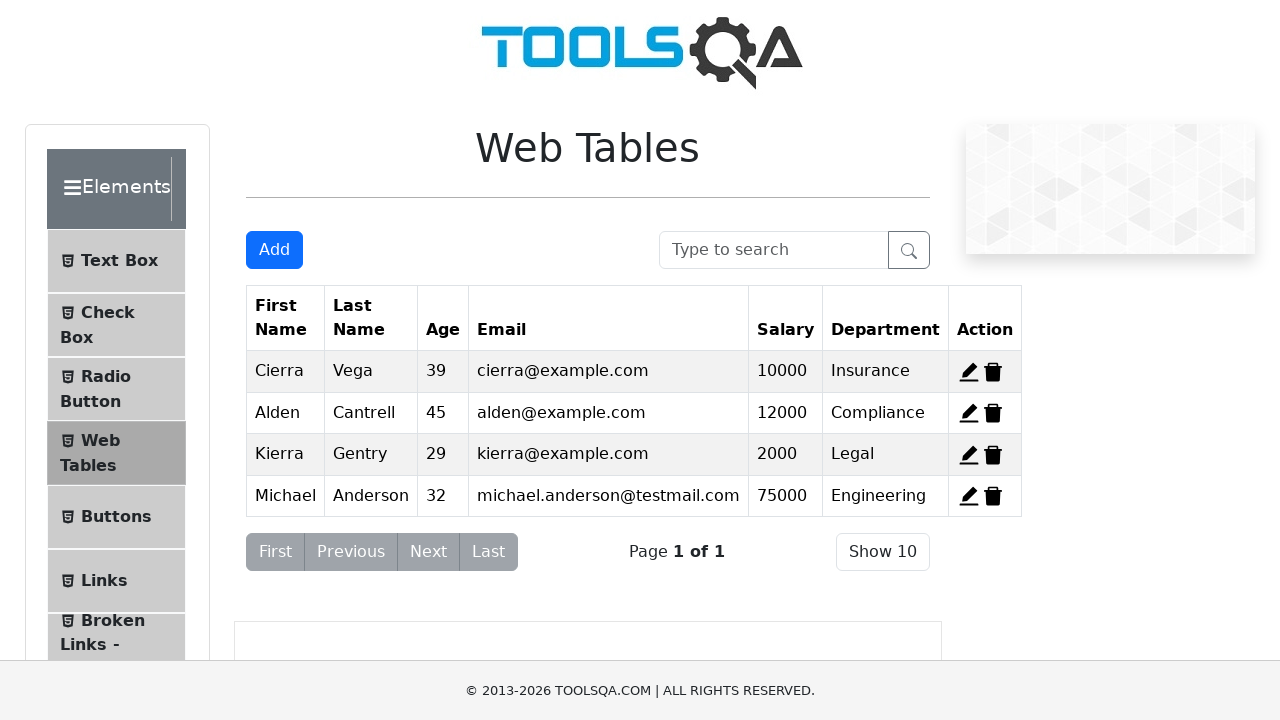